Submits a time-based mathematical answer to a Stepik lesson exercise

Starting URL: https://stepik.org/lesson/236904/step/1

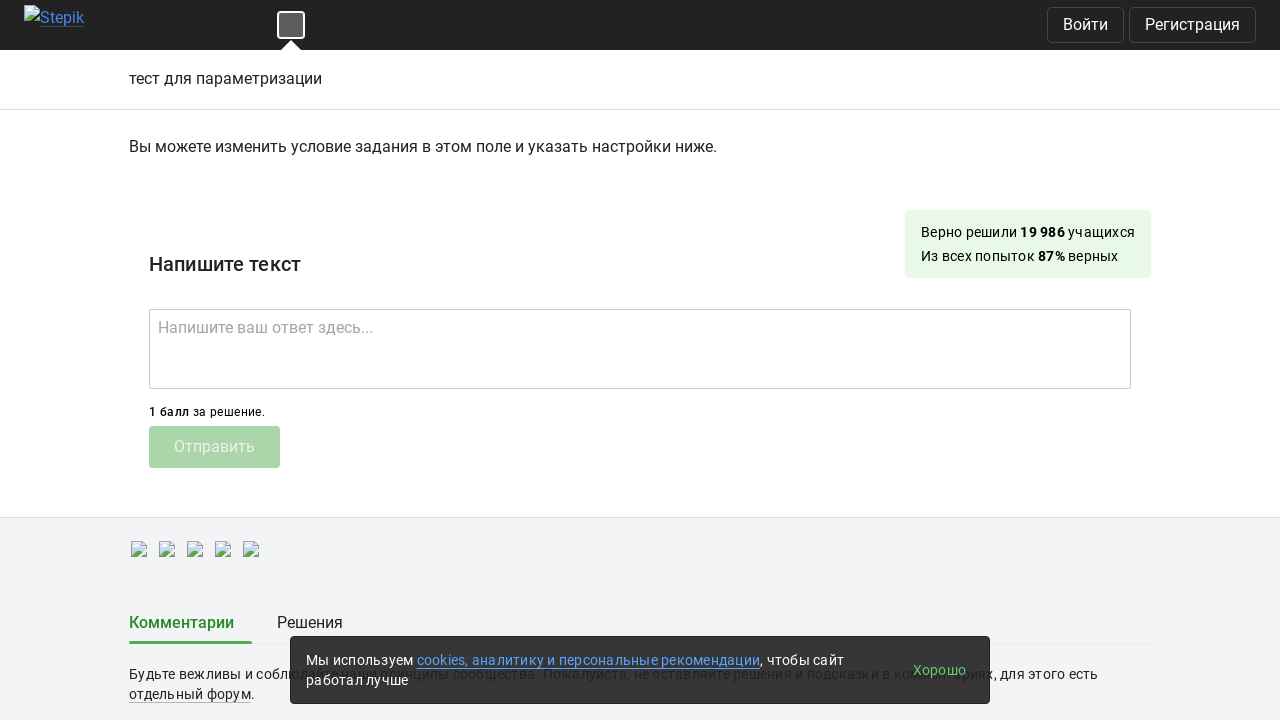

Waited for textarea to become visible
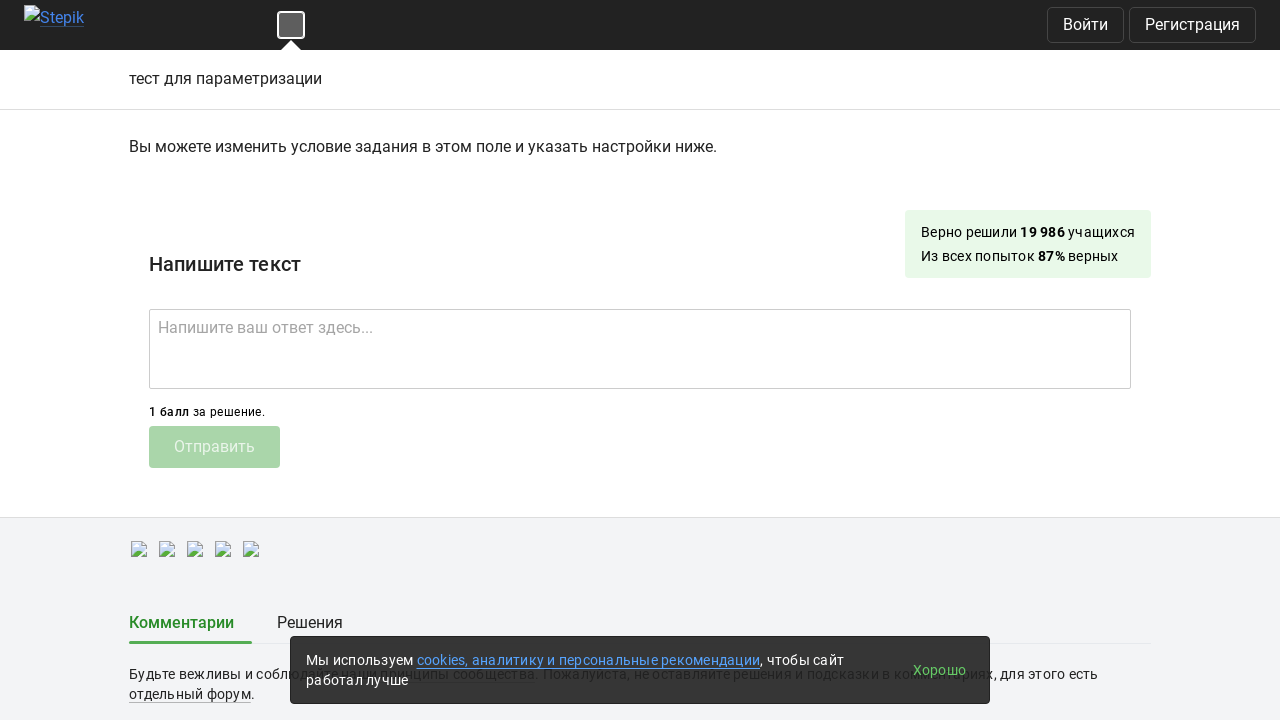

Calculated time-based answer: log(1772015913) = 21.295383669337284
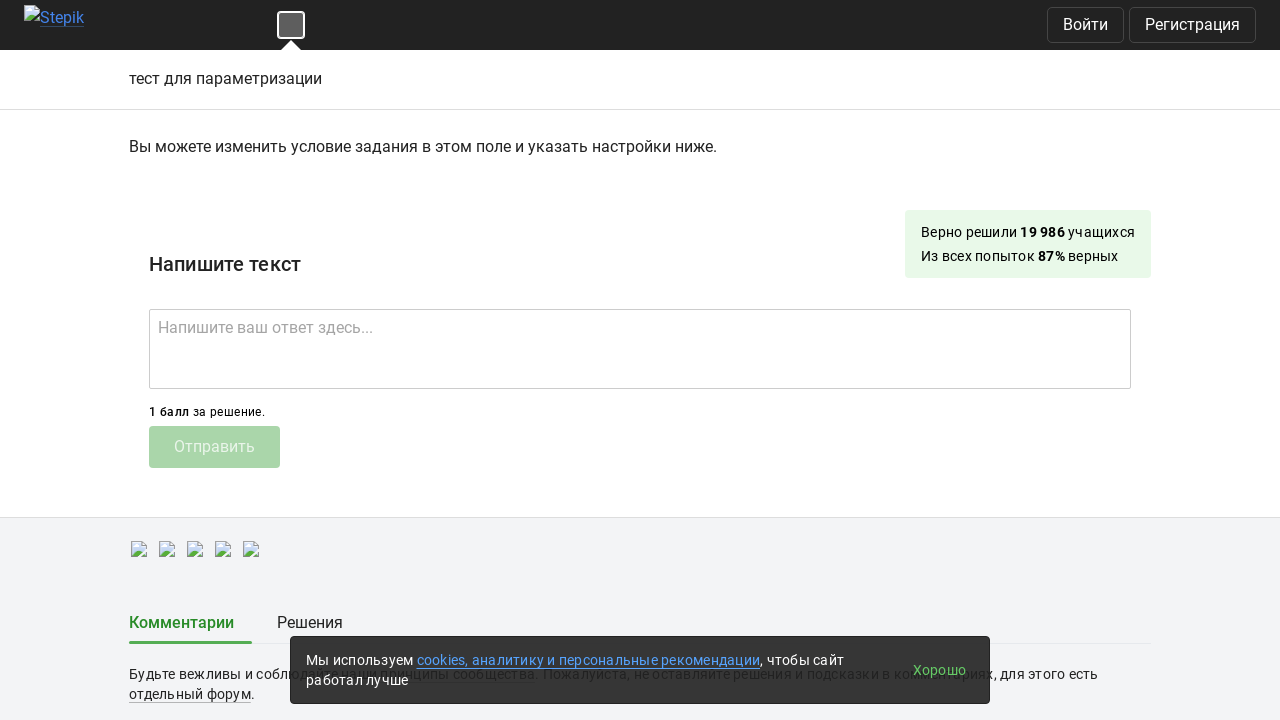

Filled textarea with answer: 21.295383669337284 on textarea
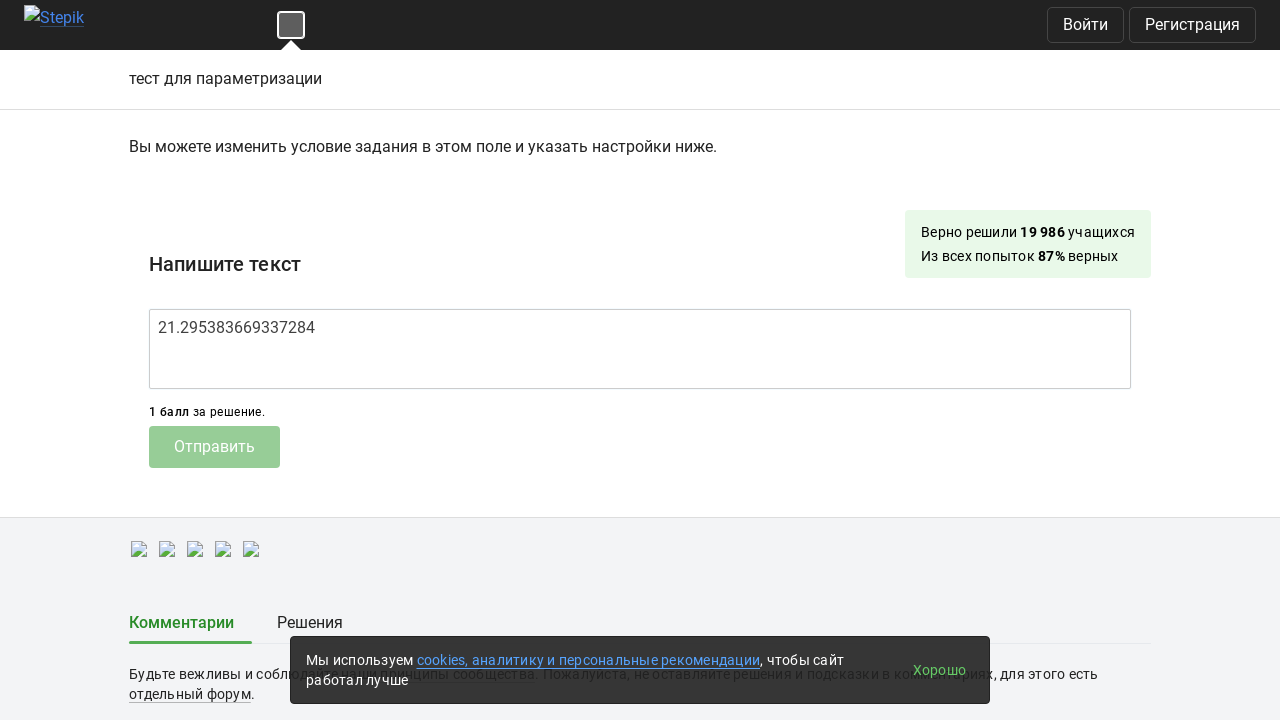

Clicked submit button to submit the answer at (214, 447) on button.submit-submission
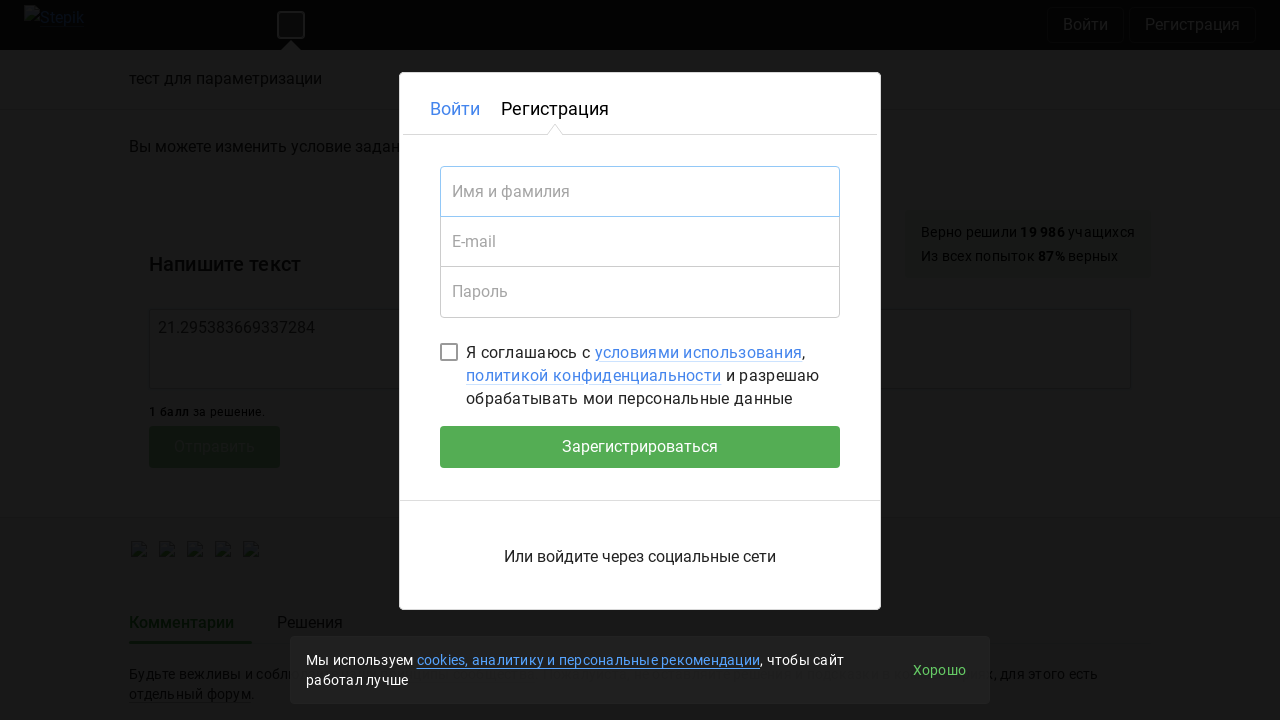

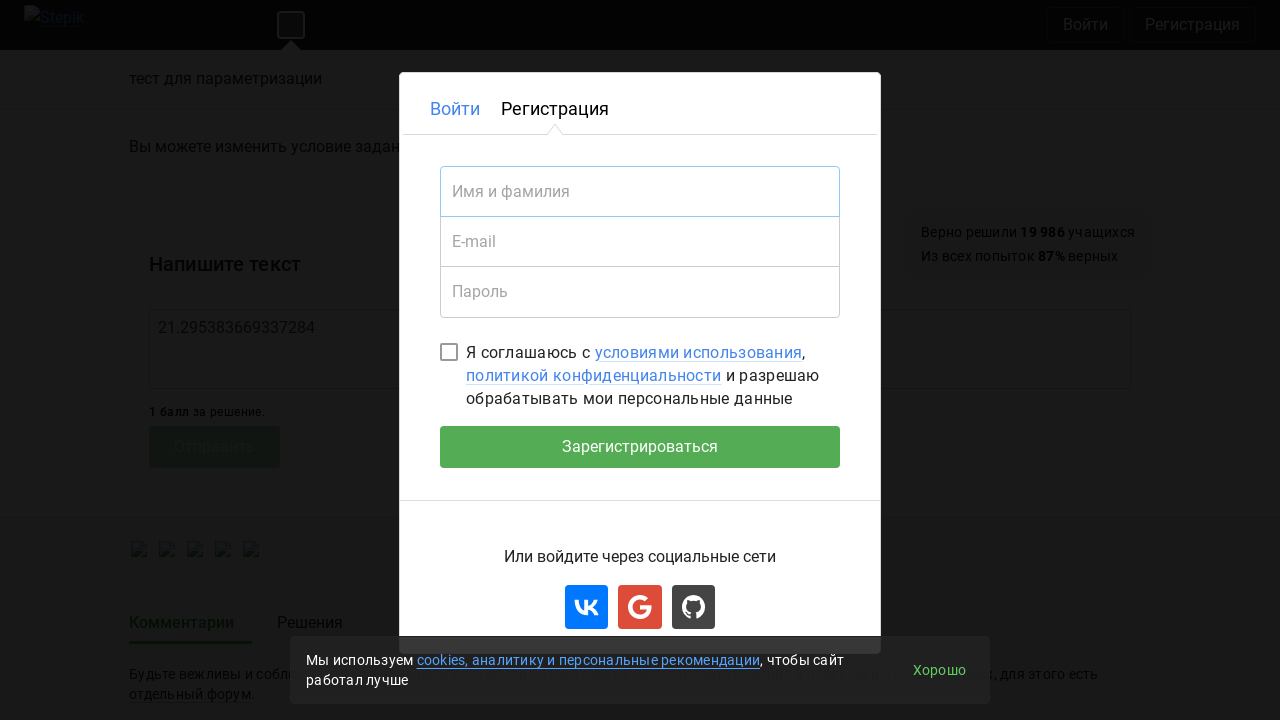